Tests drag and drop functionality by dragging a "Drag me" element and dropping it onto a "Drop here" target, then verifying the text changes to "Dropped!"

Starting URL: https://demoqa.com/droppable

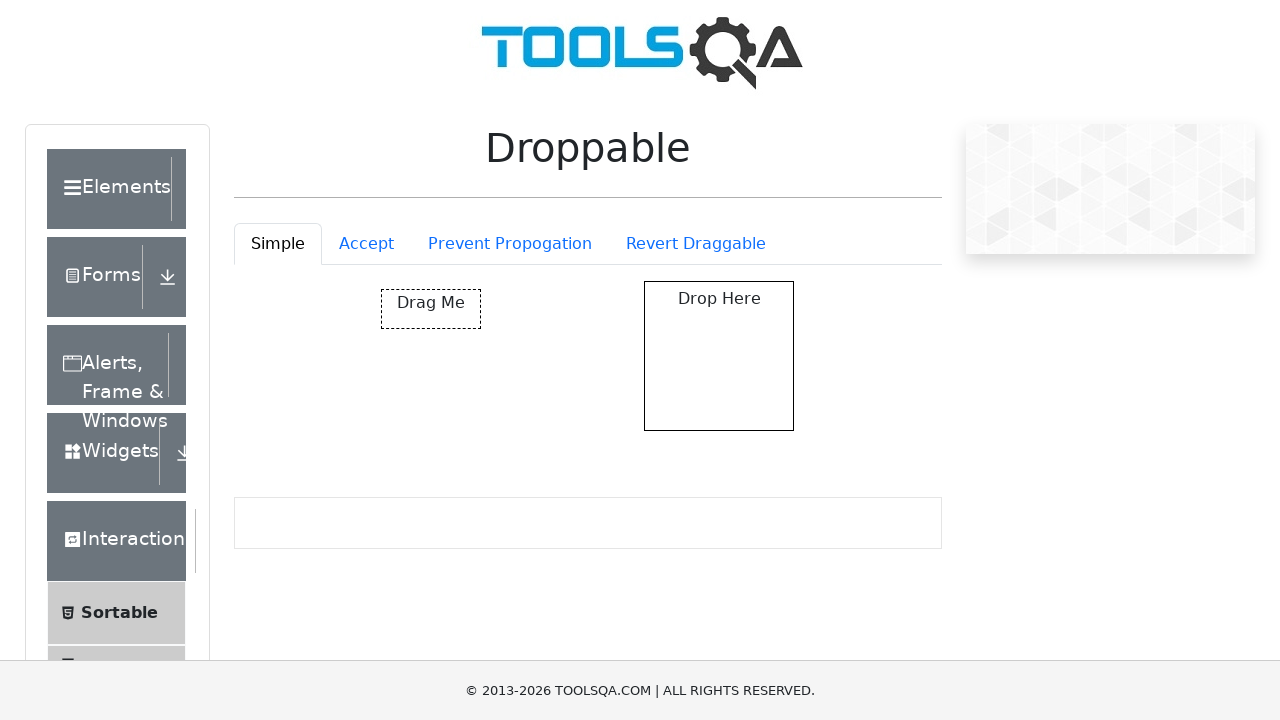

Located the draggable element with id 'draggable'
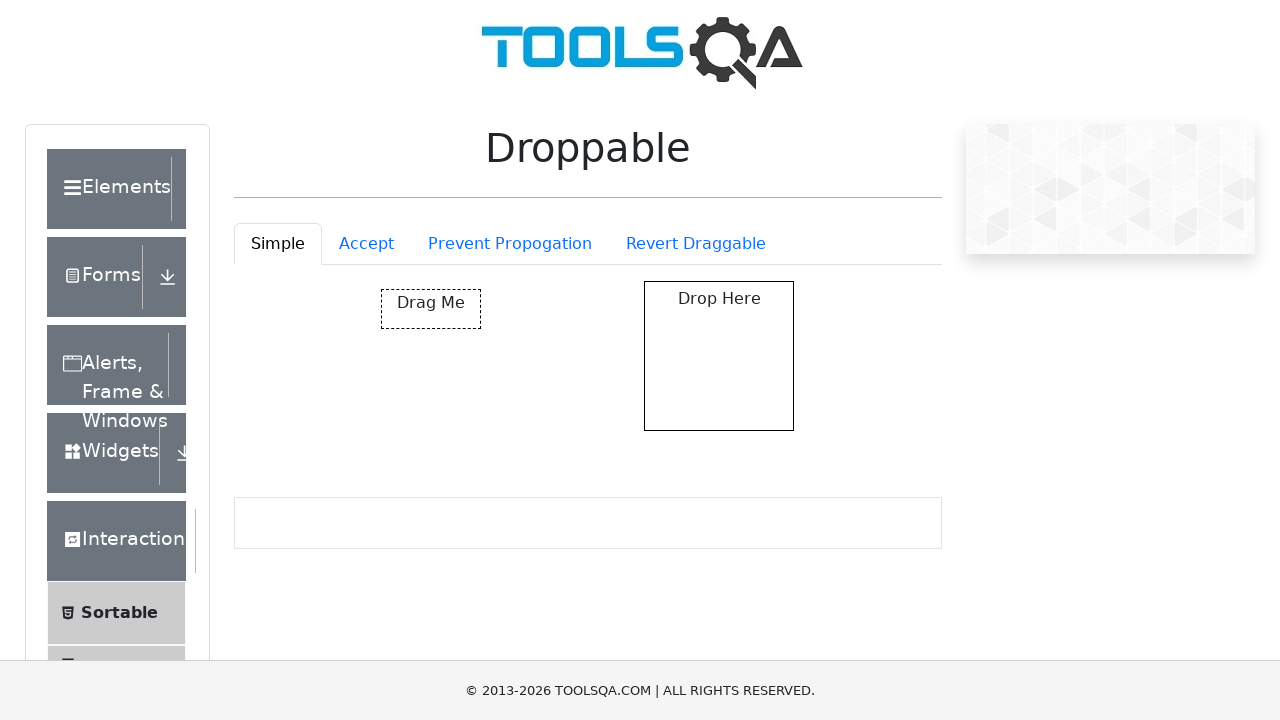

Located the drop target element with id 'droppable'
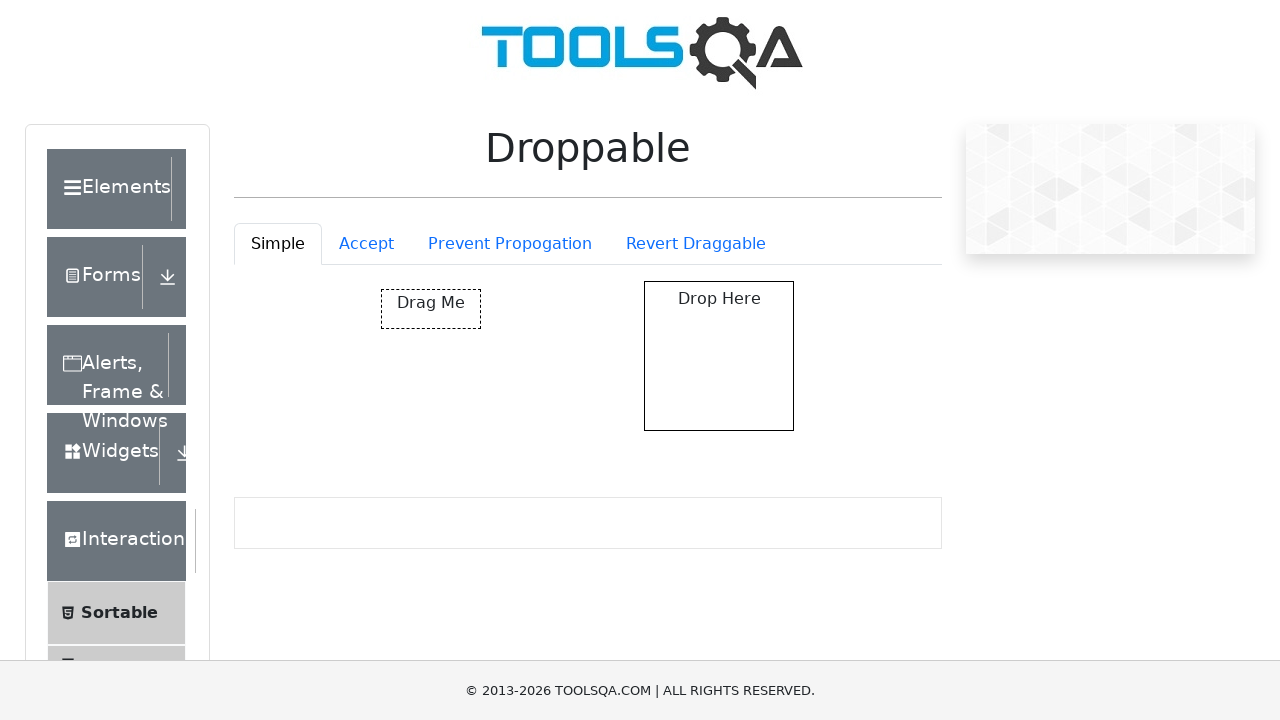

Dragged 'Drag me' element and dropped it onto 'Drop here' target at (719, 356)
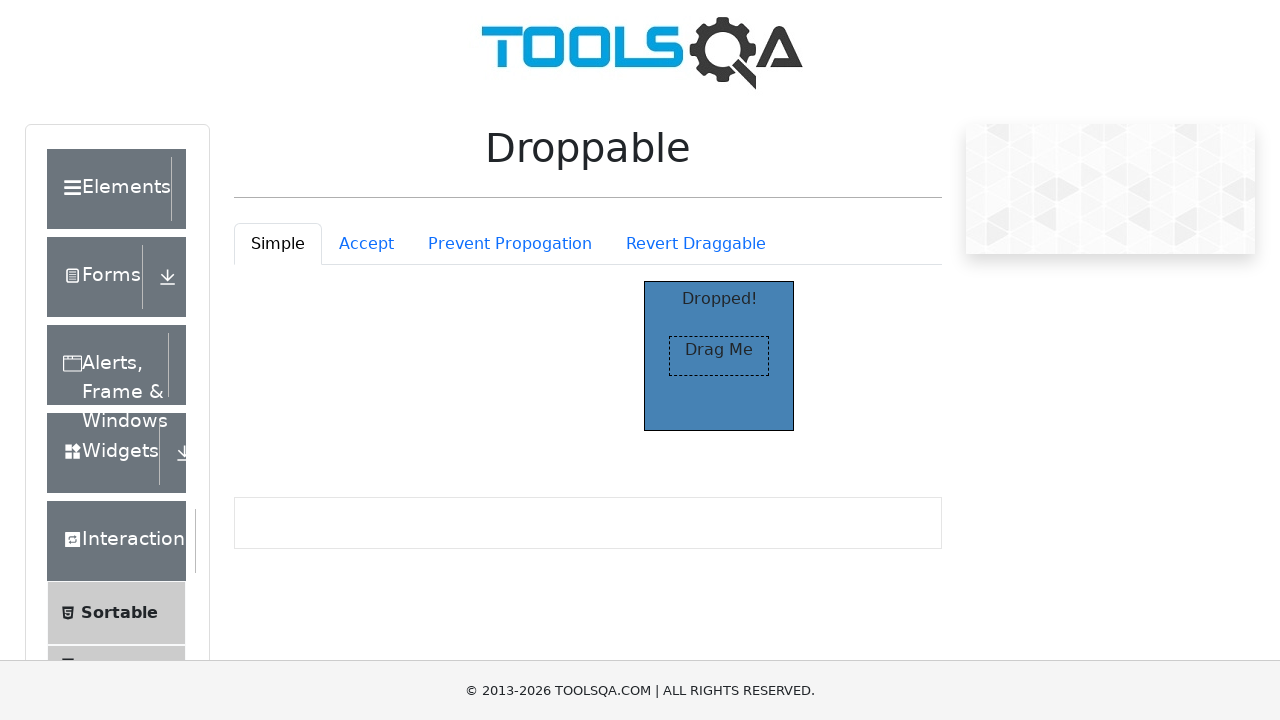

Located the 'Dropped!' confirmation text
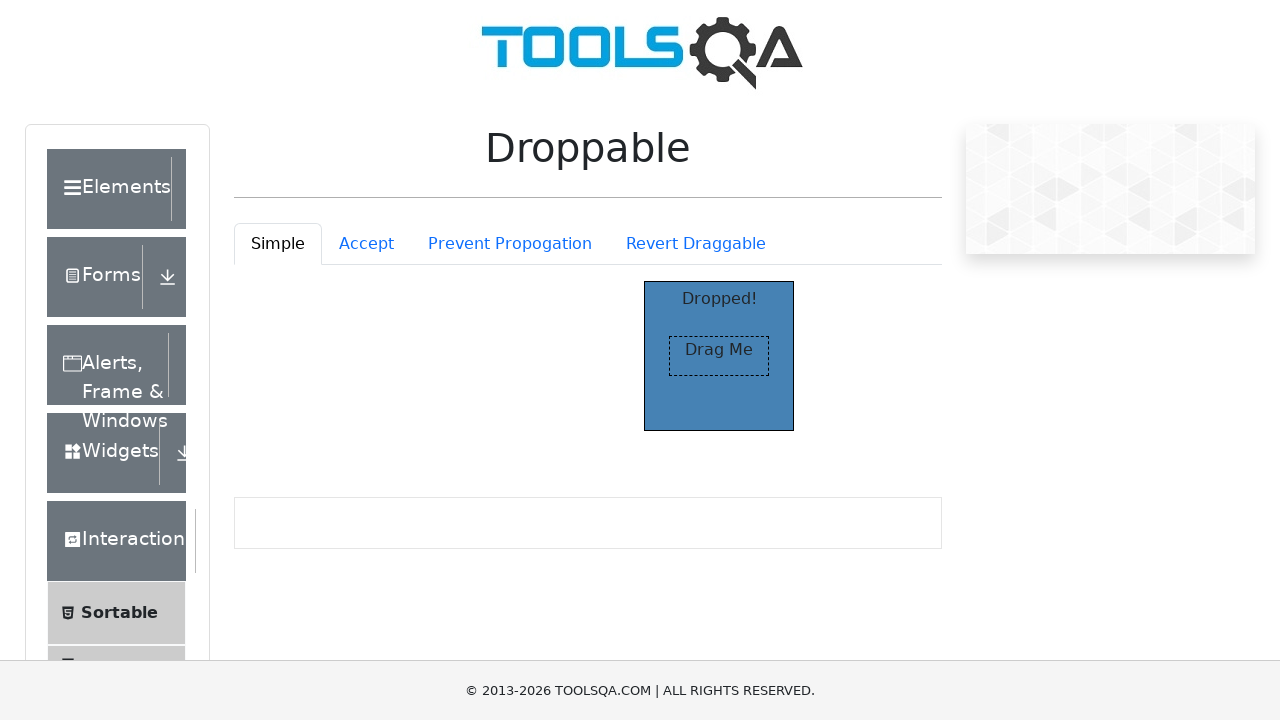

Verified that drop target text changed to 'Dropped!'
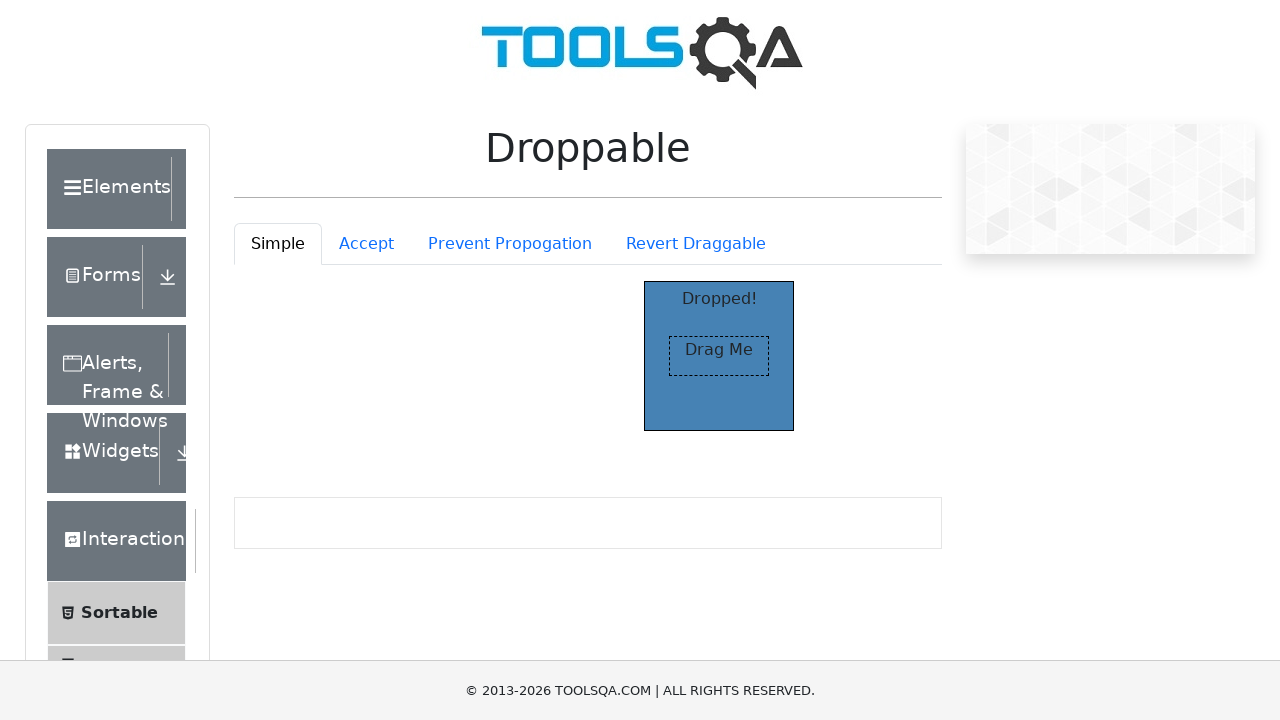

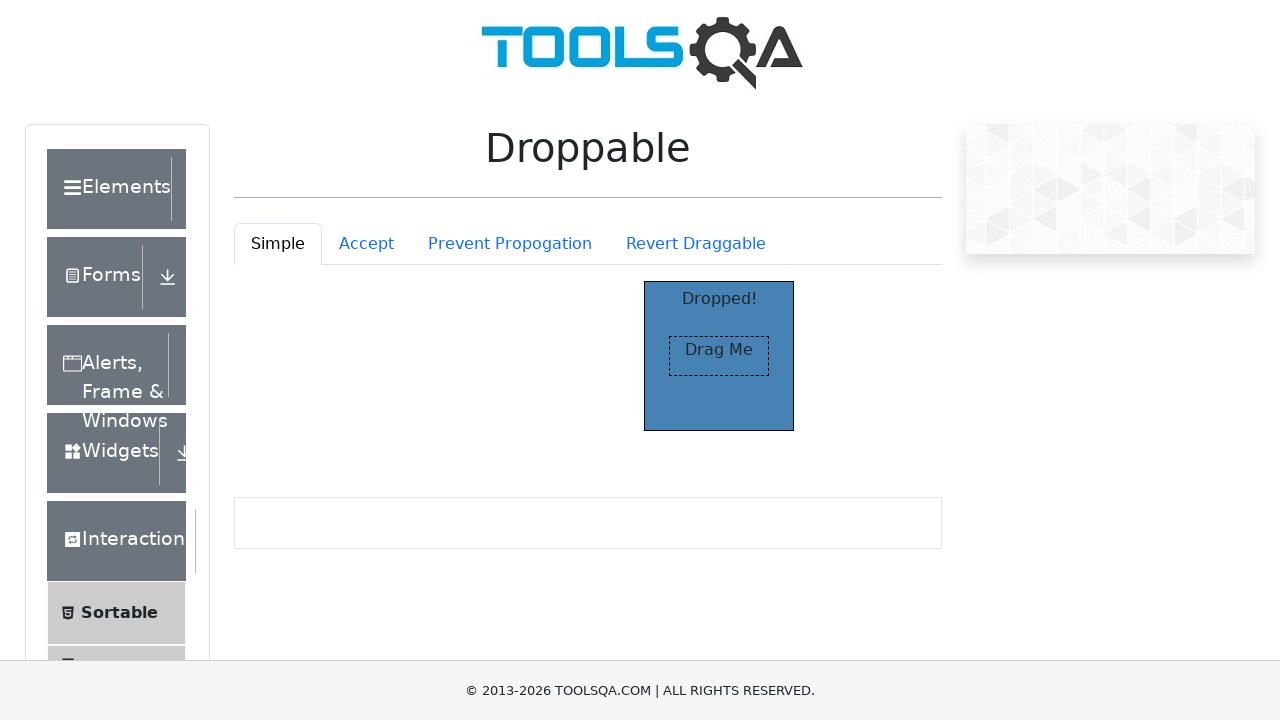